Tests nested frame navigation by switching between parent and child frames and clicking an element inside a nested frame

Starting URL: https://www.leafground.com/frame.xhtml

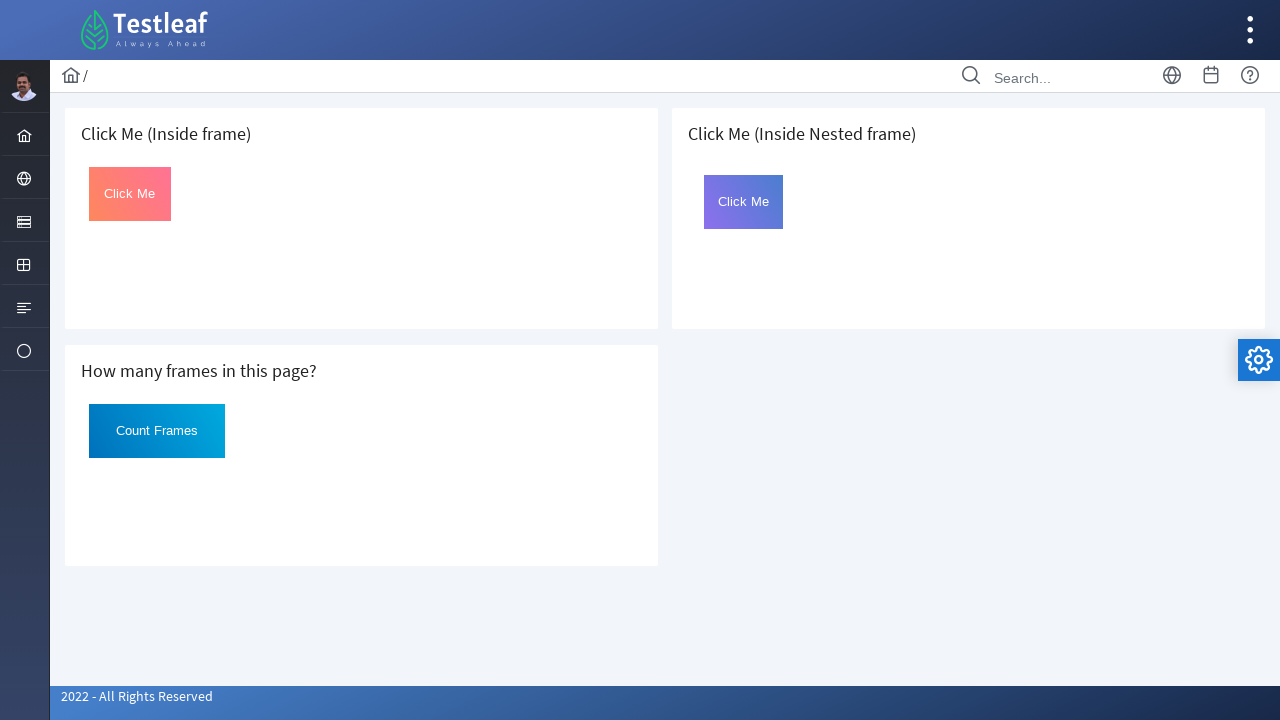

Located parent frame (third iframe on the page)
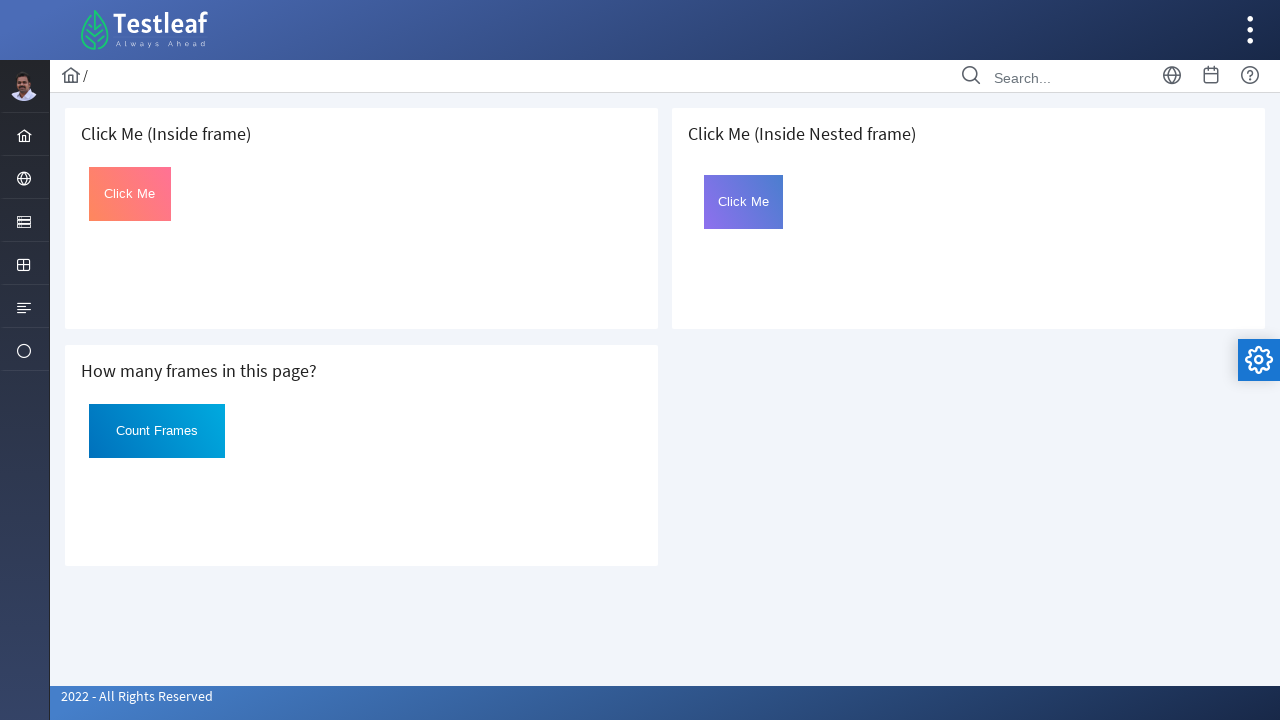

Located nested frame inside parent frame
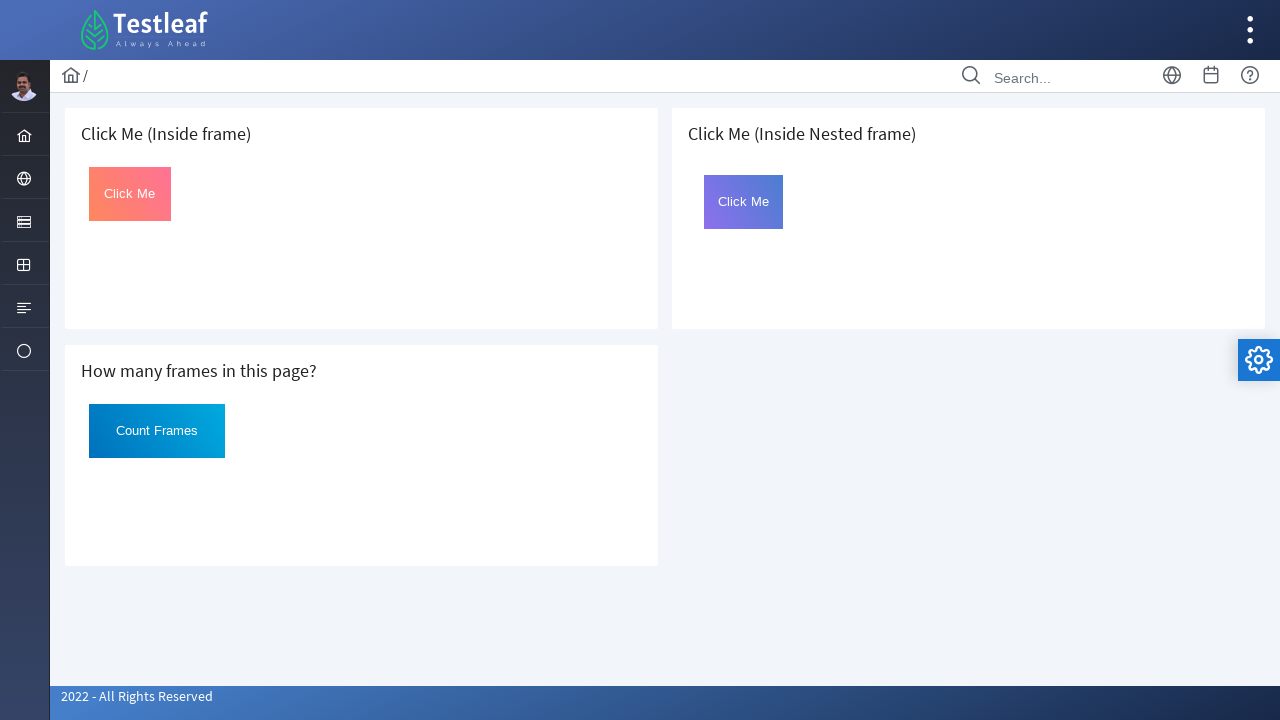

Clicked button with id 'Click' inside nested frame at (744, 202) on iframe >> nth=2 >> internal:control=enter-frame >> iframe[name='frame2'] >> inte
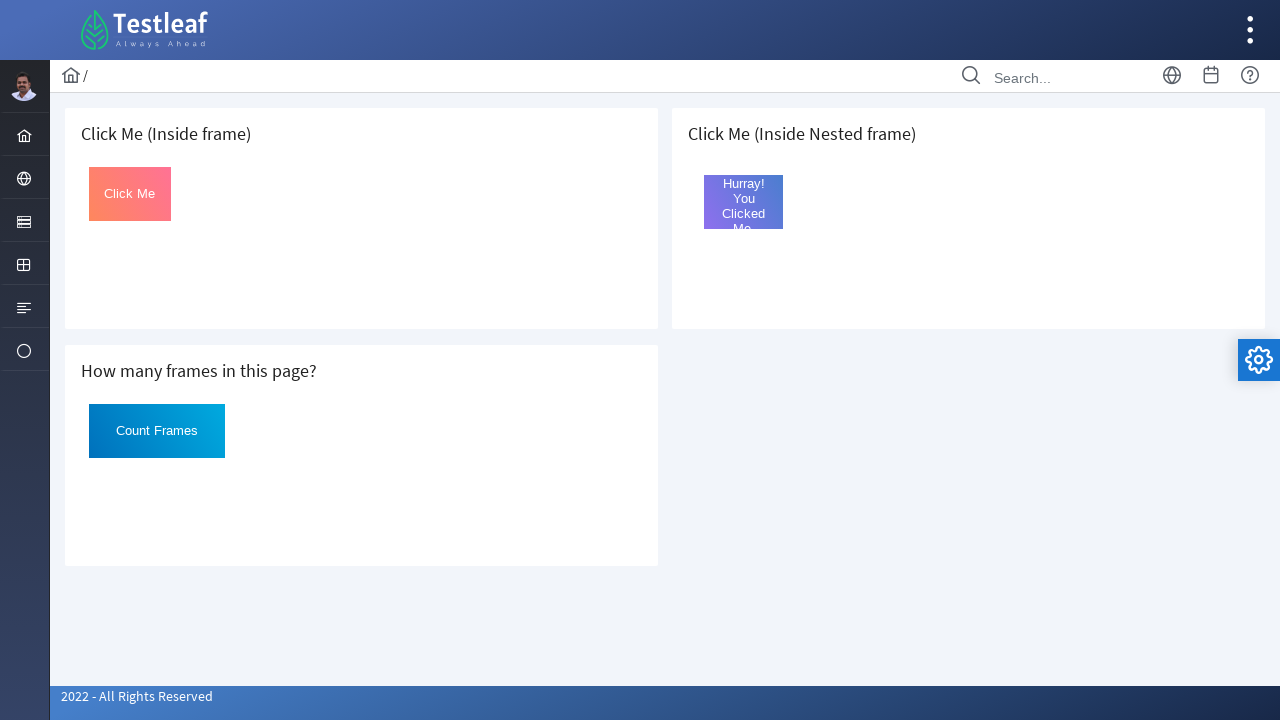

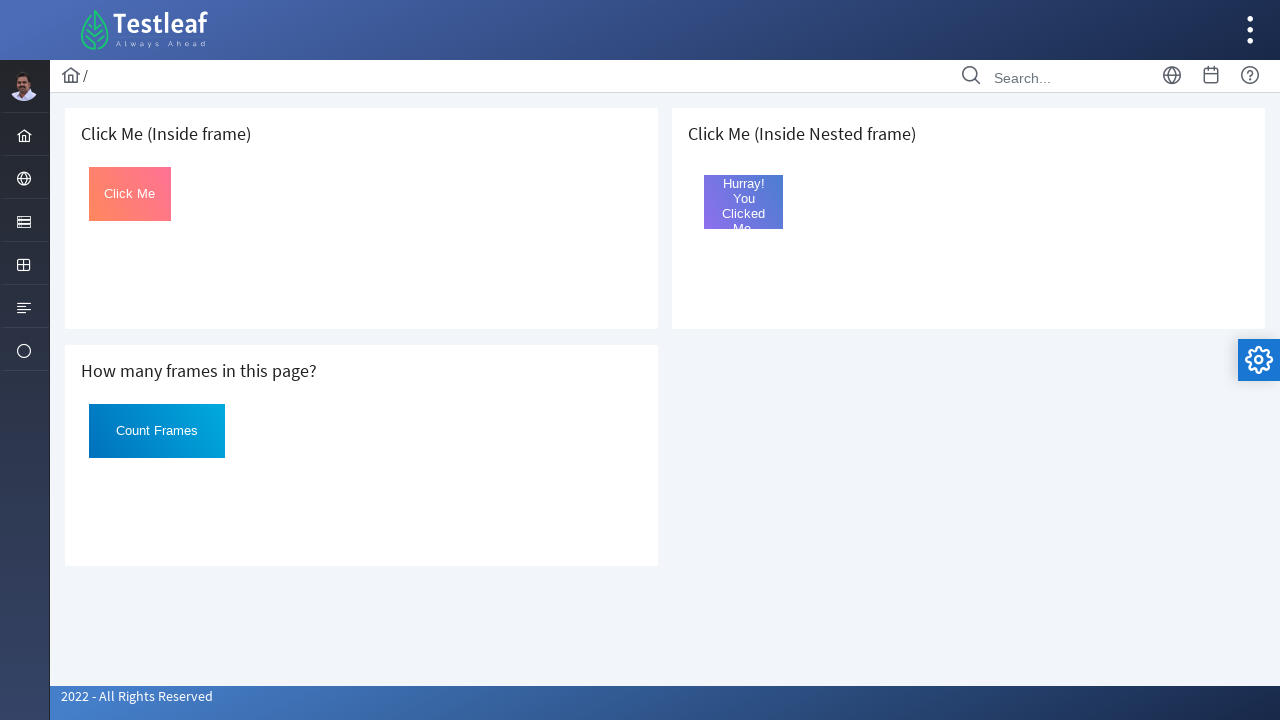